Navigates to the erail.in railway information website and verifies the page loads by checking the title and page content are available.

Starting URL: https://erail.in/

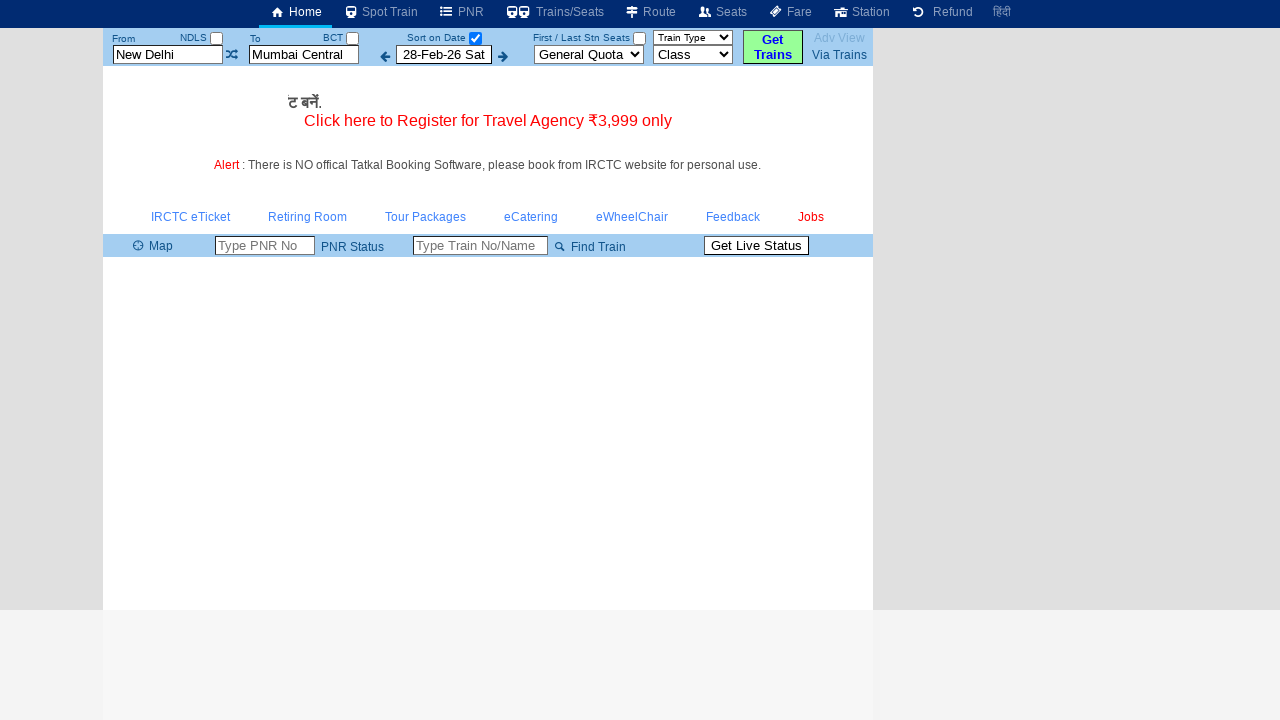

Waited for page DOM to fully load
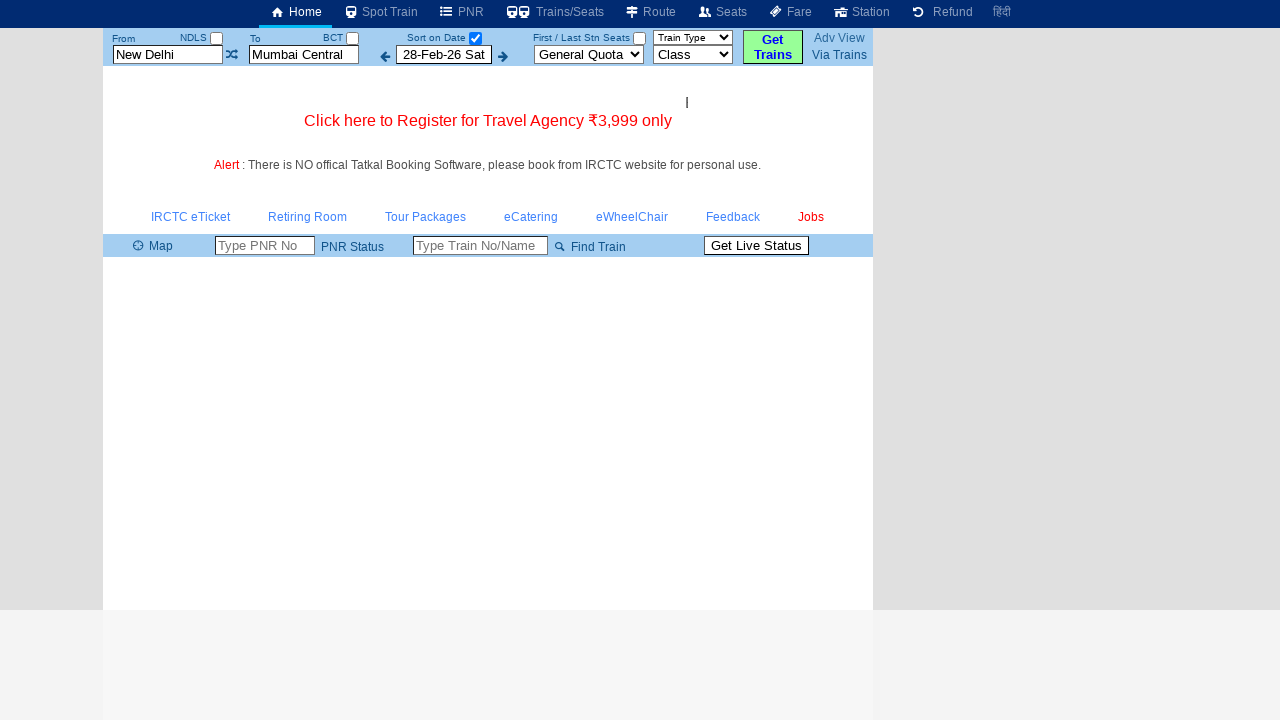

Verified page title exists and is not None
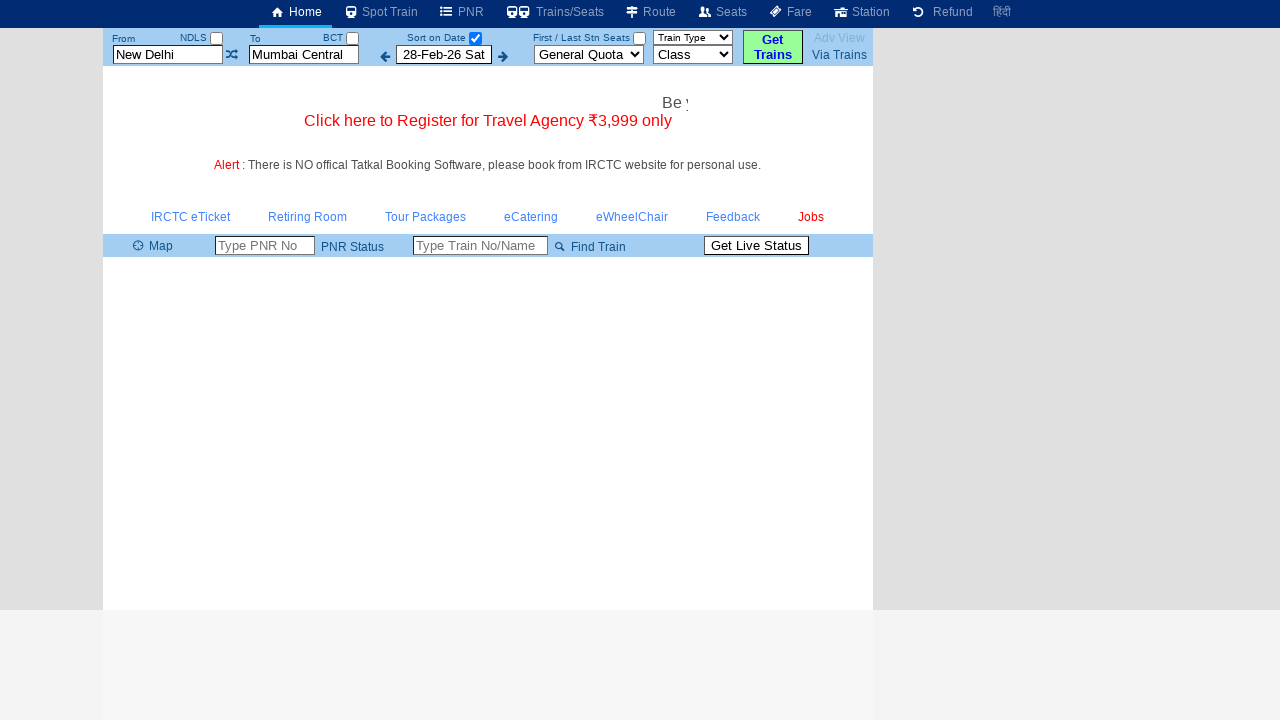

Verified URL contains 'erail.in'
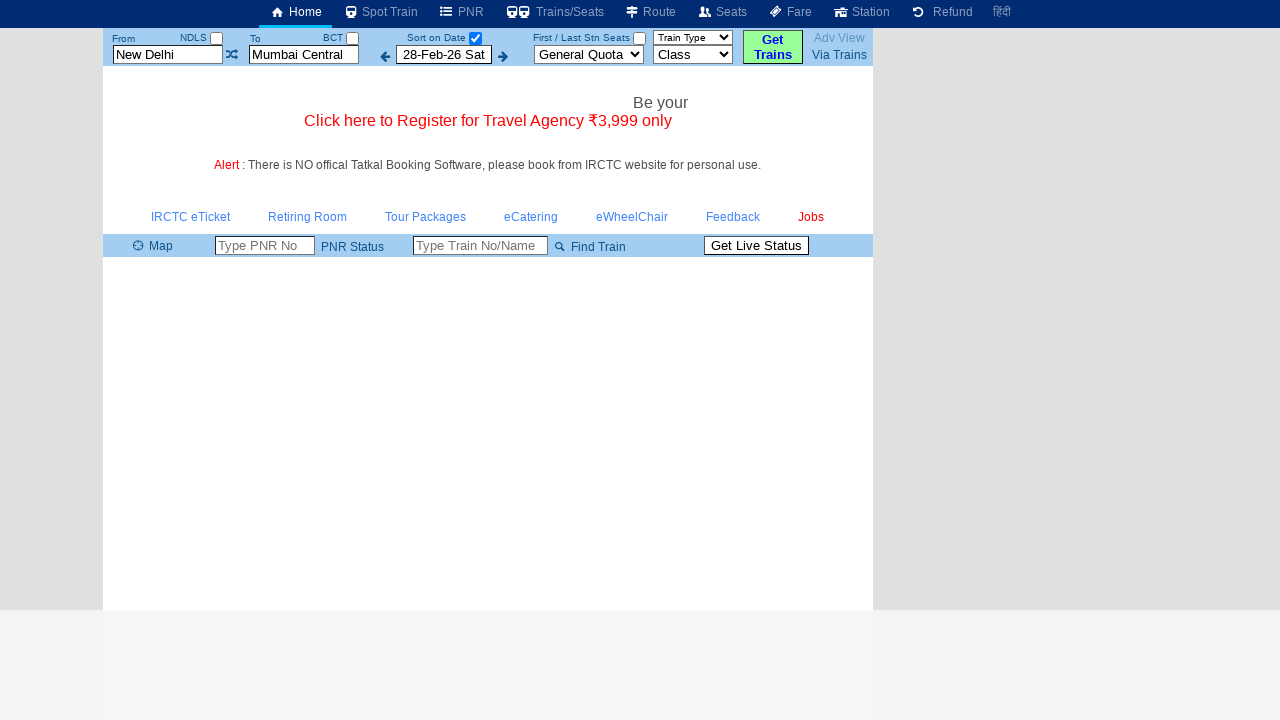

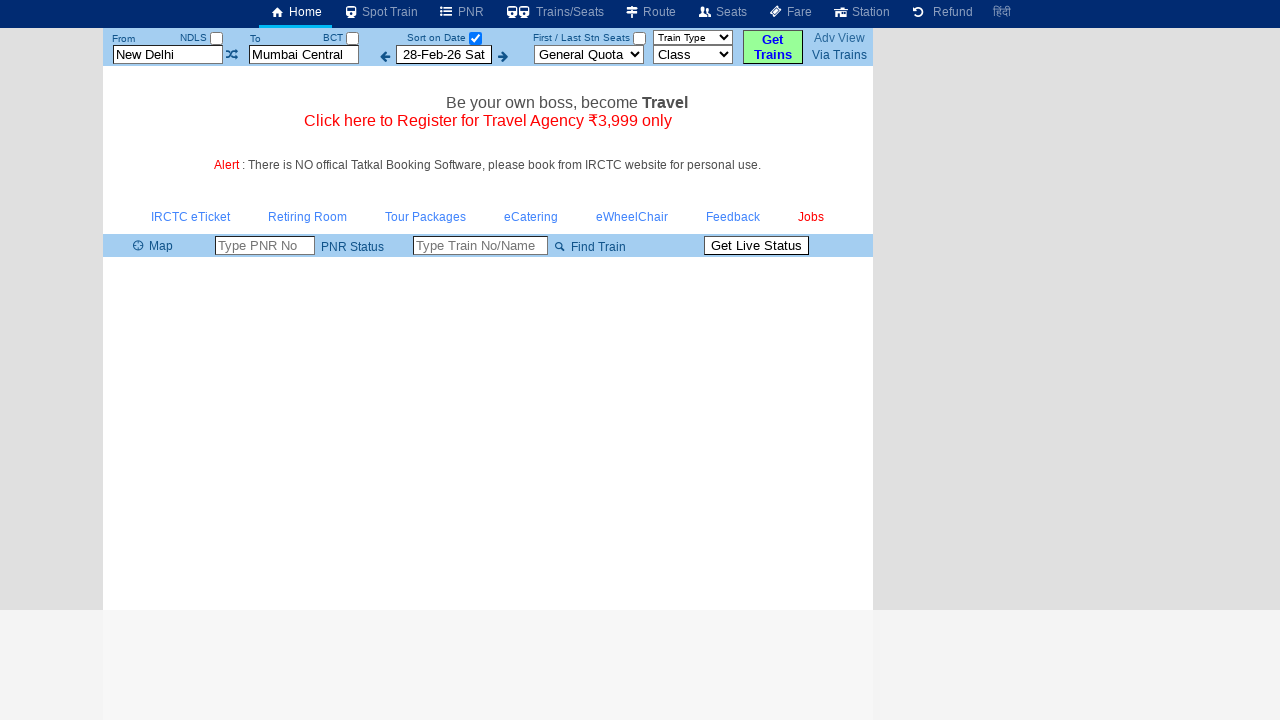